Tests JavaScript prompt dialog by clicking the third button, entering a name in the prompt, accepting it, and verifying the name appears in the result message

Starting URL: https://the-internet.herokuapp.com/javascript_alerts

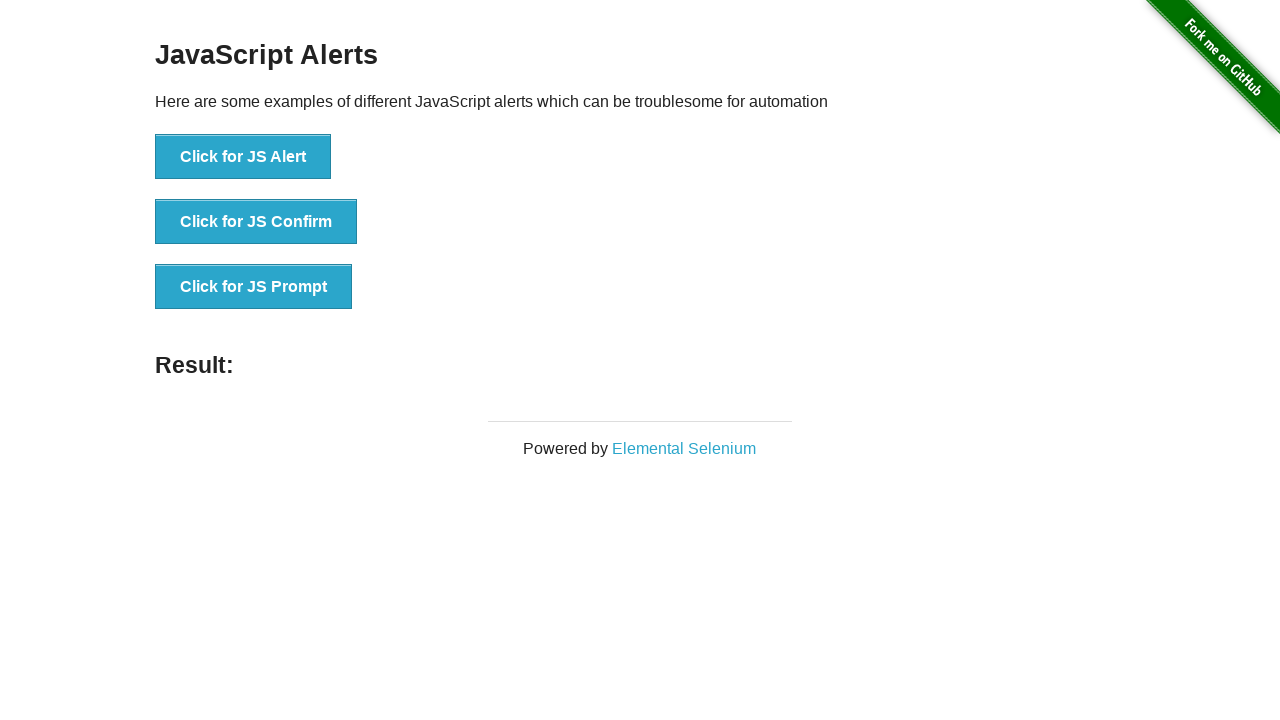

Set up dialog handler to accept prompt with name 'Marcus'
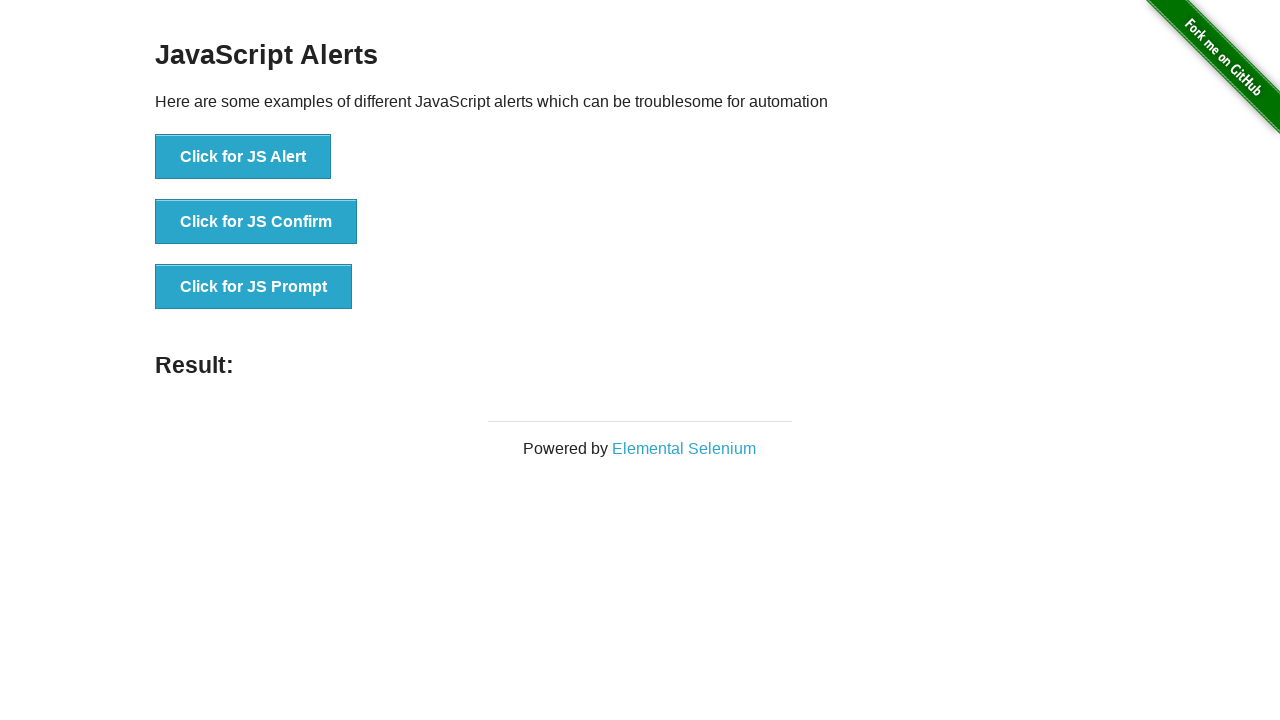

Clicked the 'Click for JS Prompt' button to trigger JavaScript prompt dialog at (254, 287) on xpath=//*[text()='Click for JS Prompt']
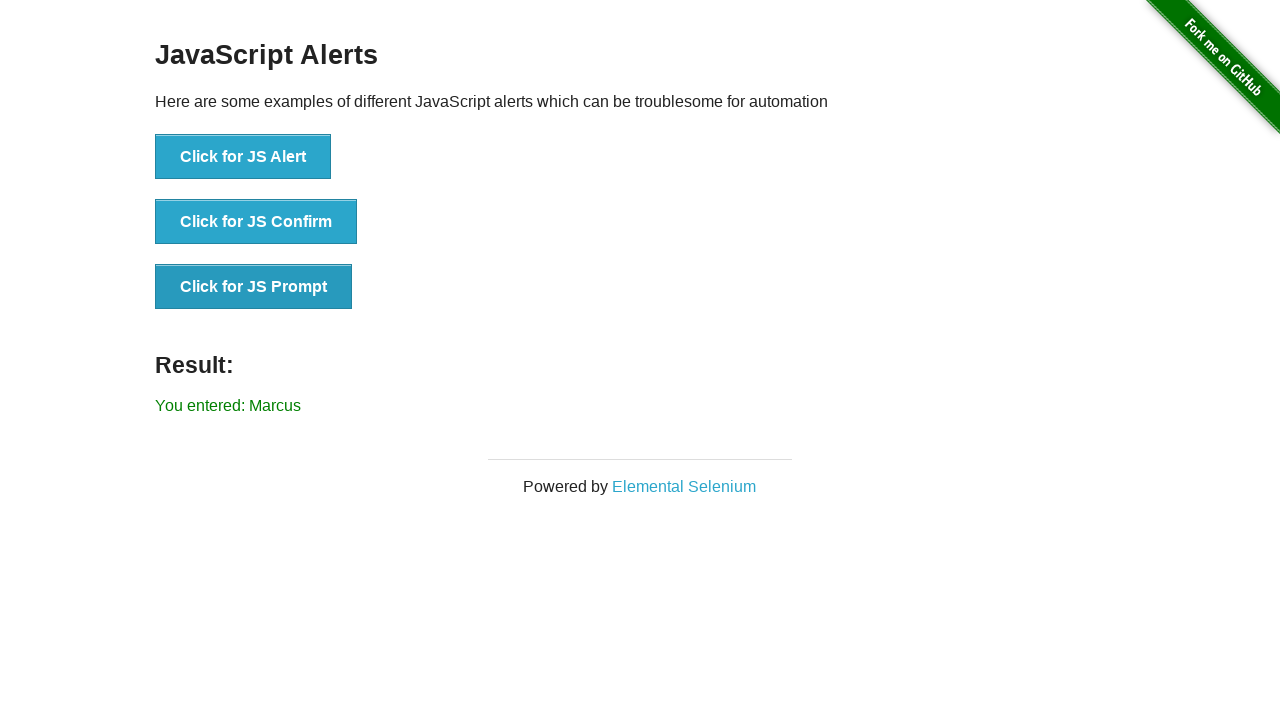

Waited for result message element to load
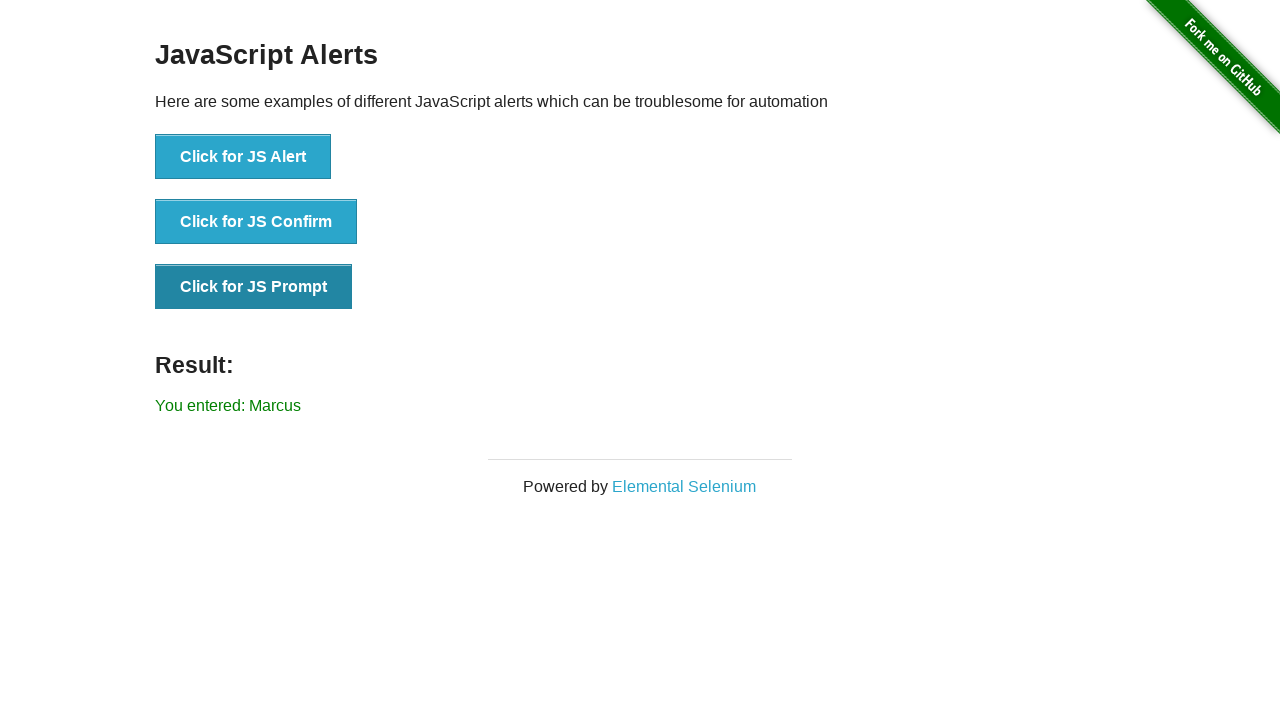

Retrieved result text: 'You entered: Marcus'
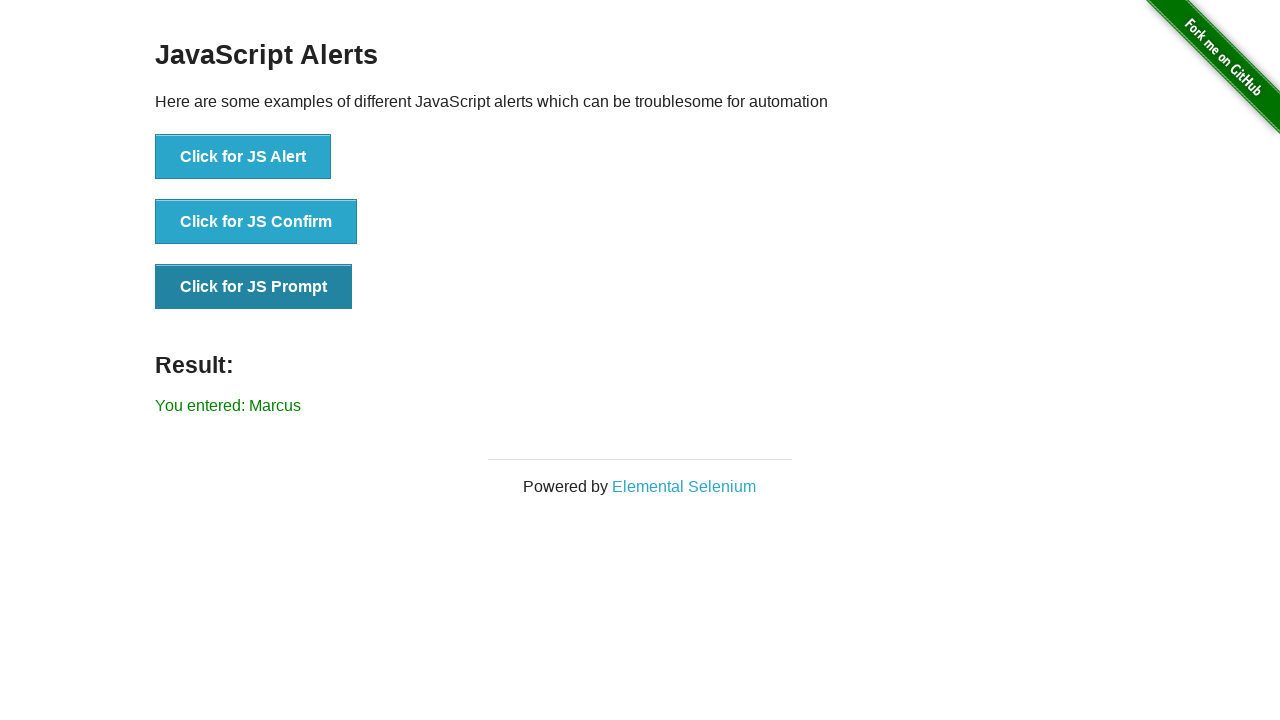

Verified that result message contains the entered name 'Marcus'
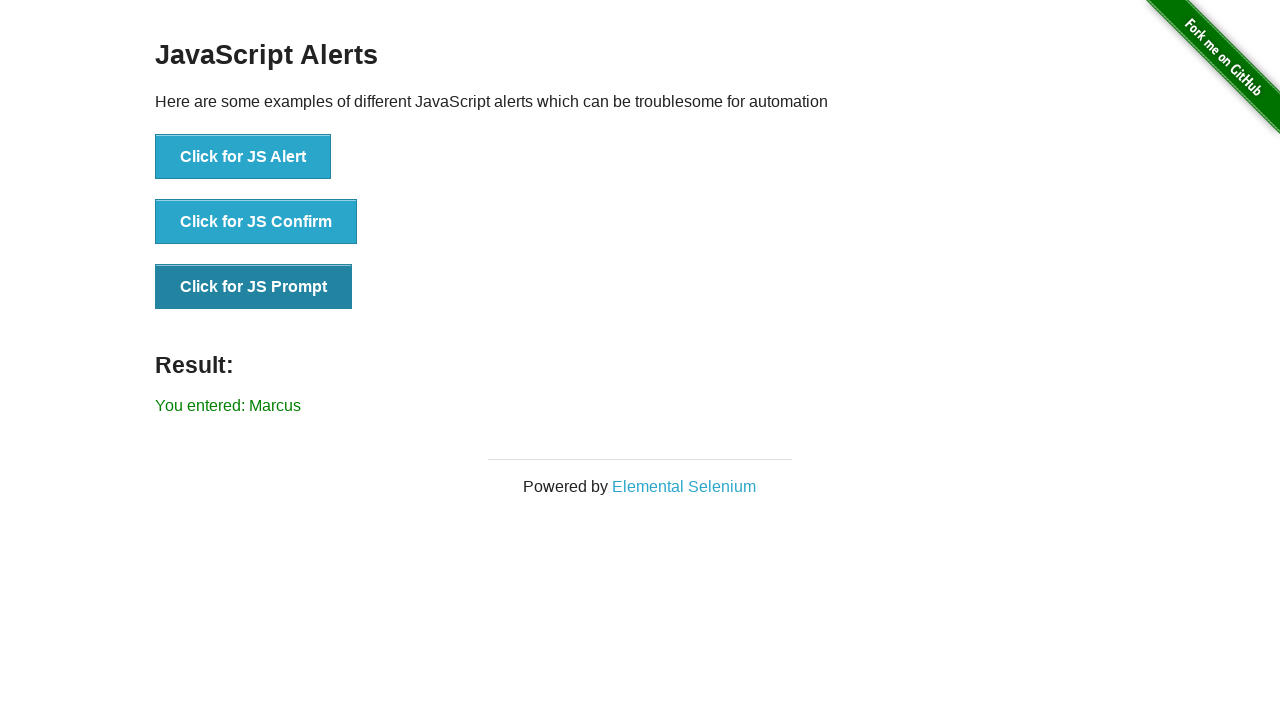

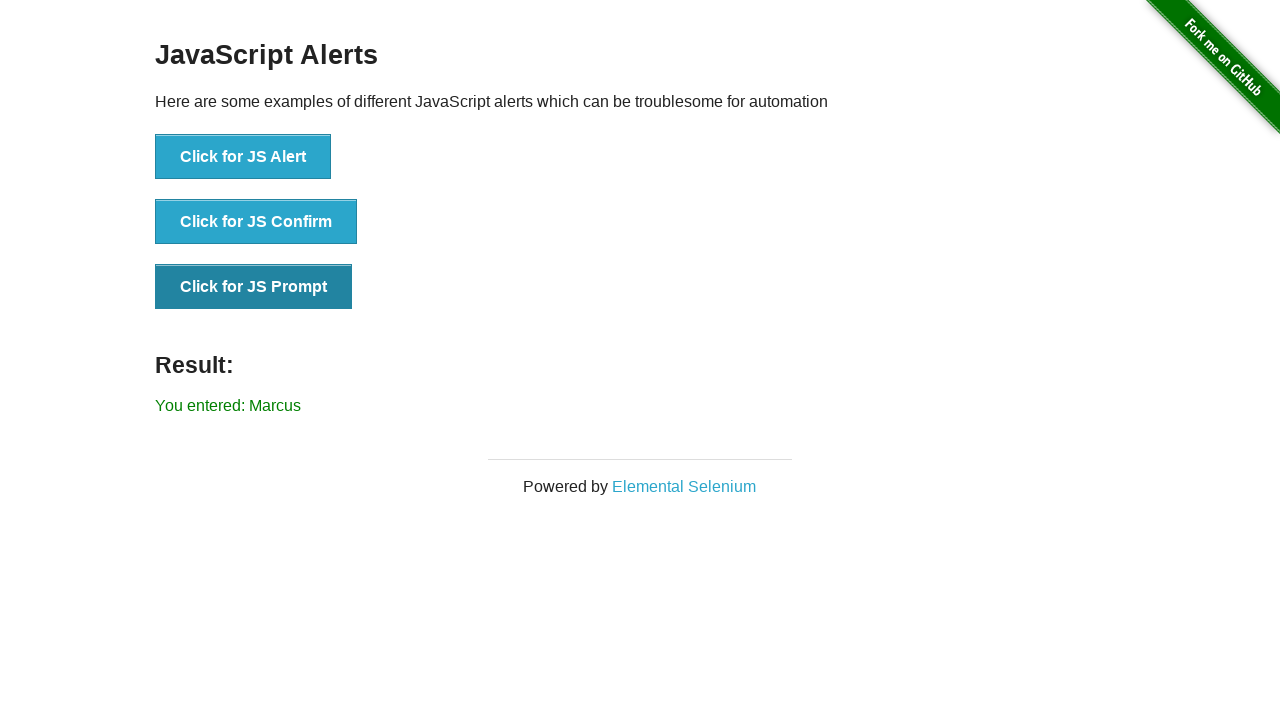